Tests dynamic element addition by clicking the add button multiple times and verifying the created delete buttons

Starting URL: http://the-internet.herokuapp.com/add_remove_elements/

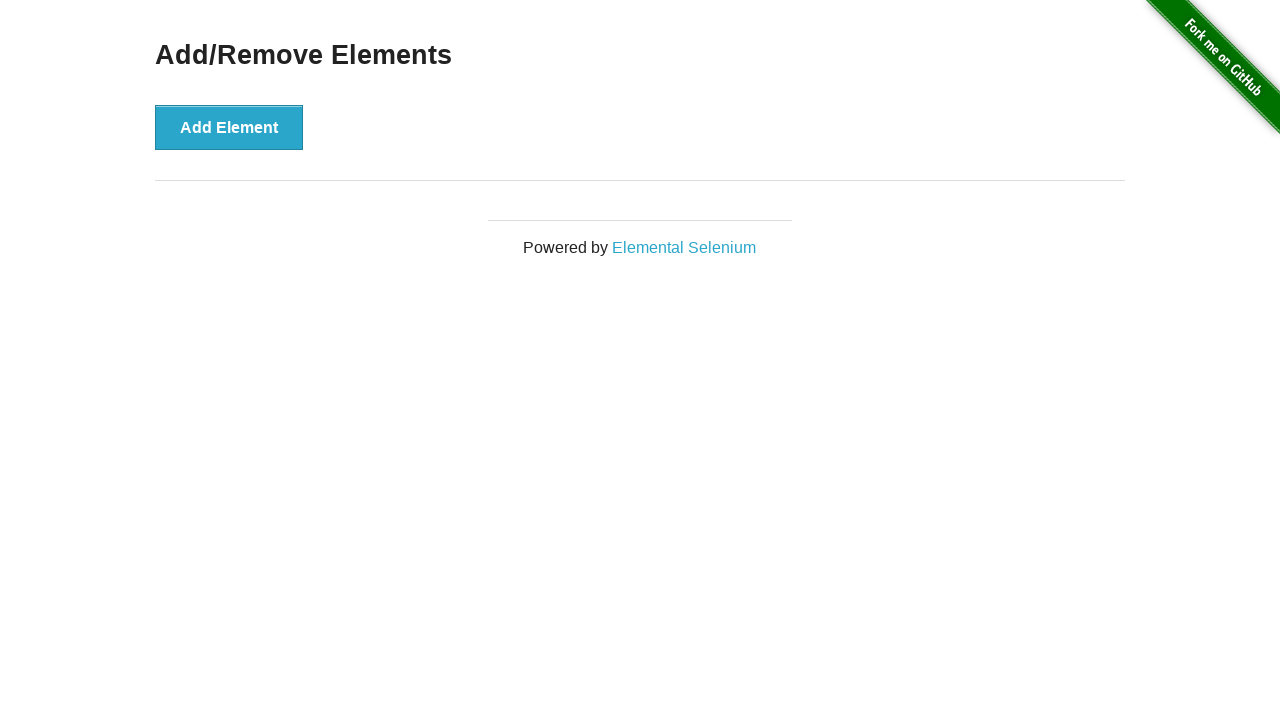

Clicked add button (iteration 1 of 5) at (229, 127) on button
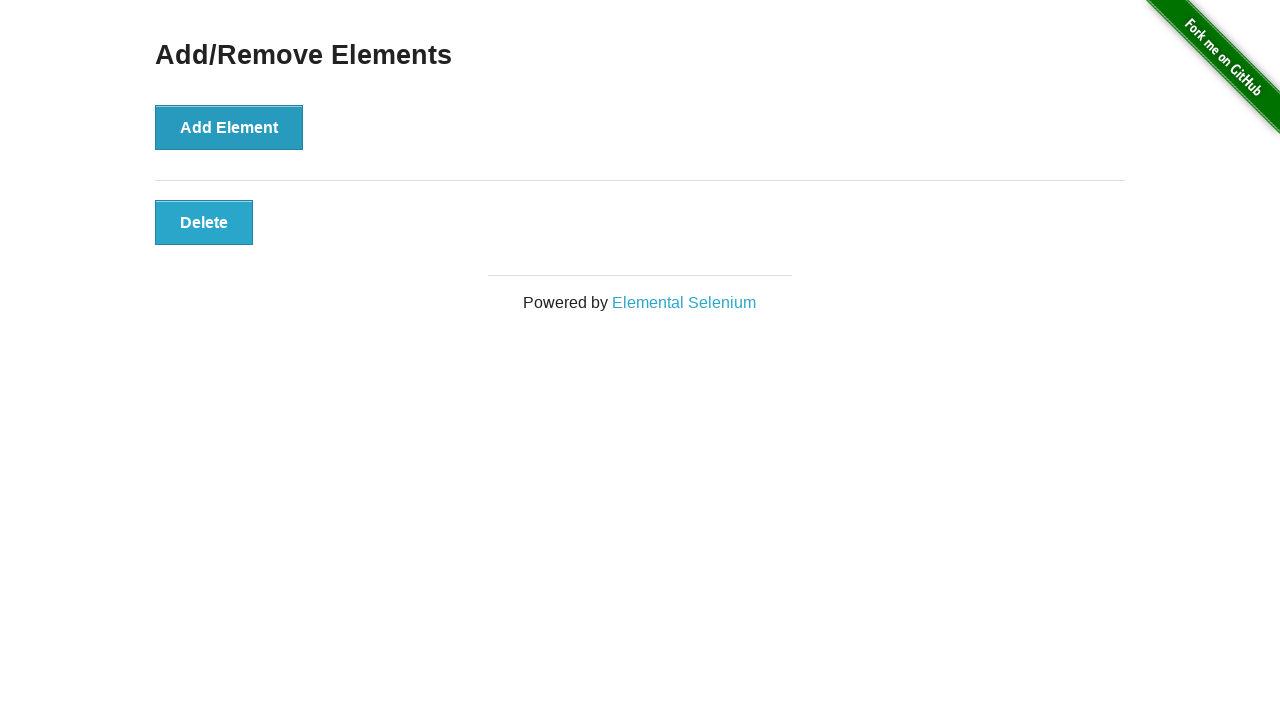

Clicked add button (iteration 2 of 5) at (229, 127) on button
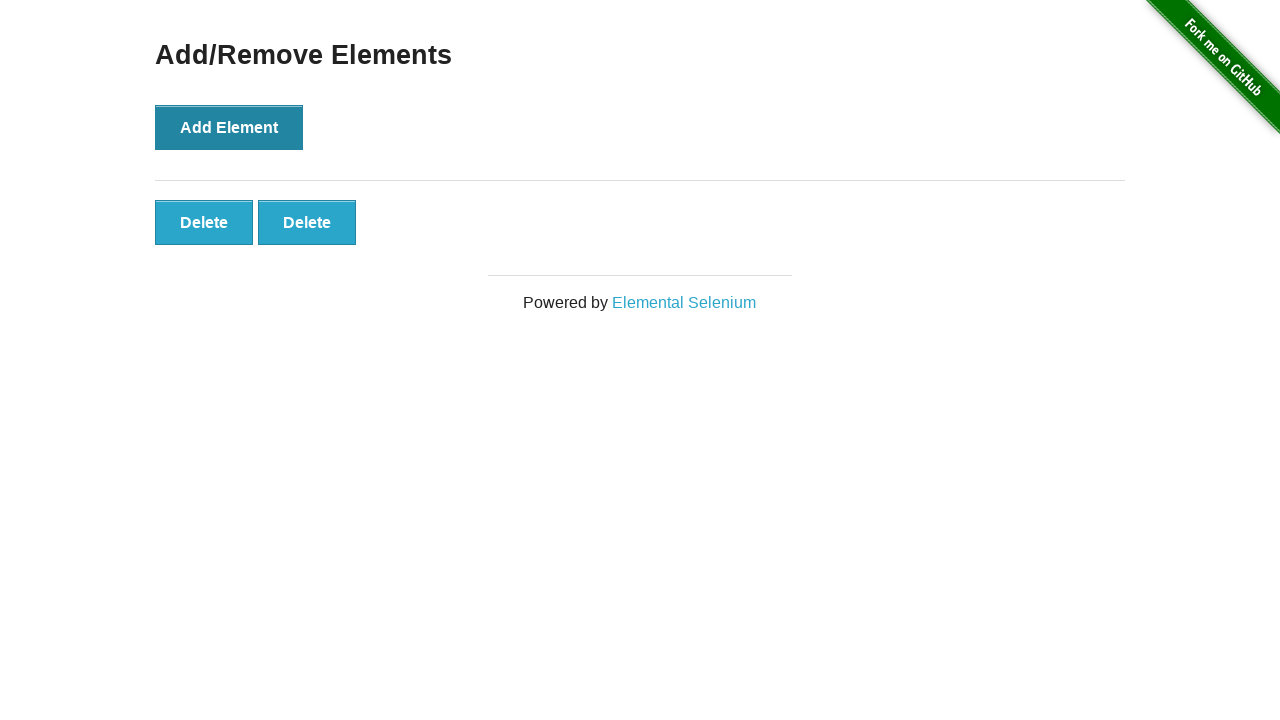

Clicked add button (iteration 3 of 5) at (229, 127) on button
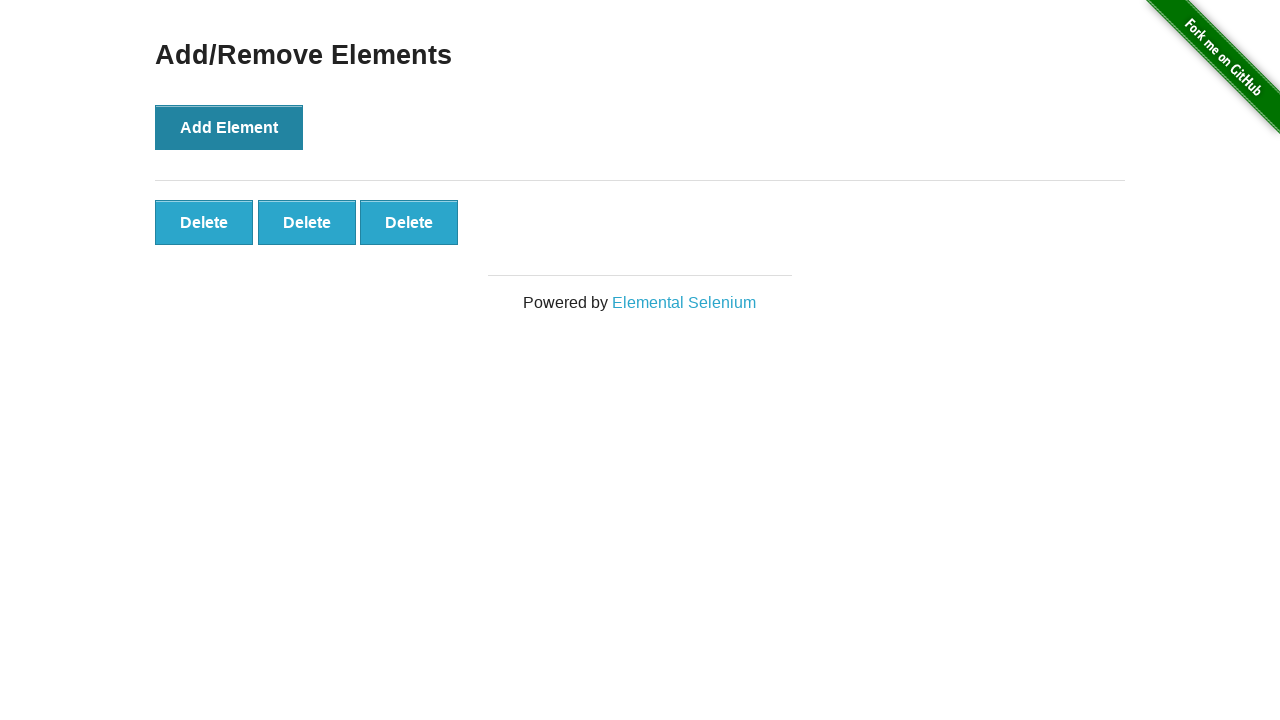

Clicked add button (iteration 4 of 5) at (229, 127) on button
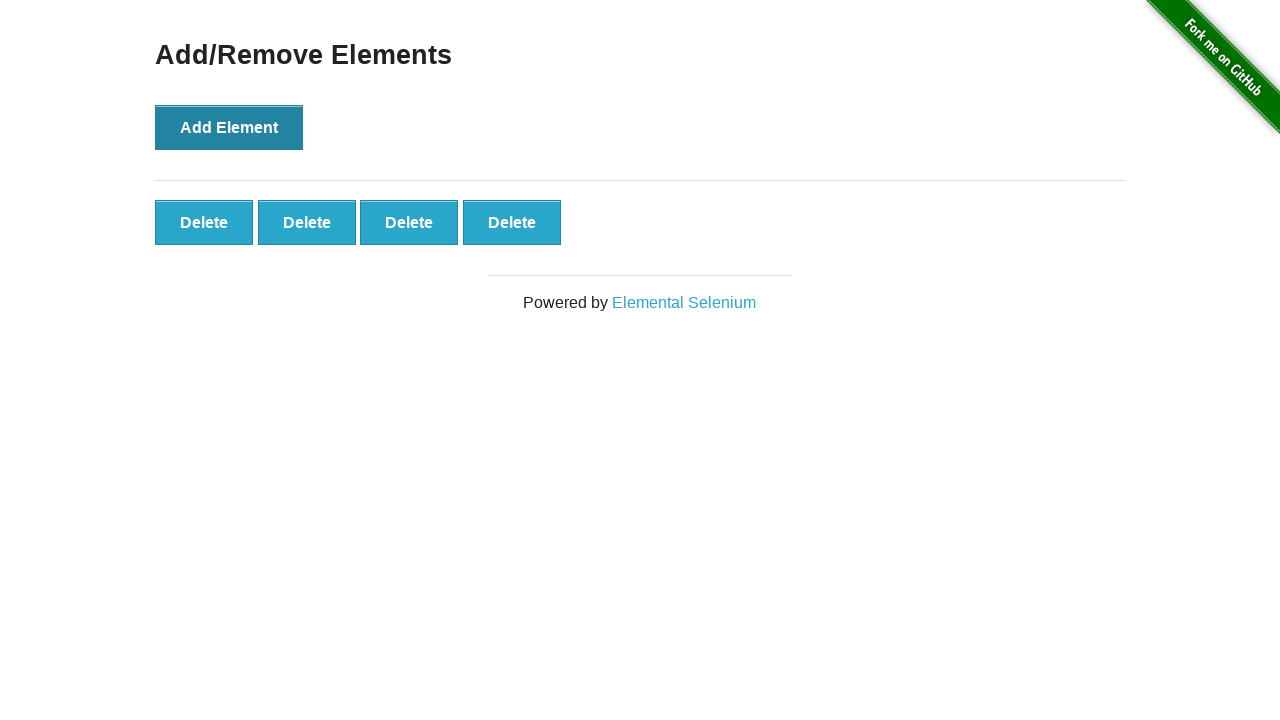

Clicked add button (iteration 5 of 5) at (229, 127) on button
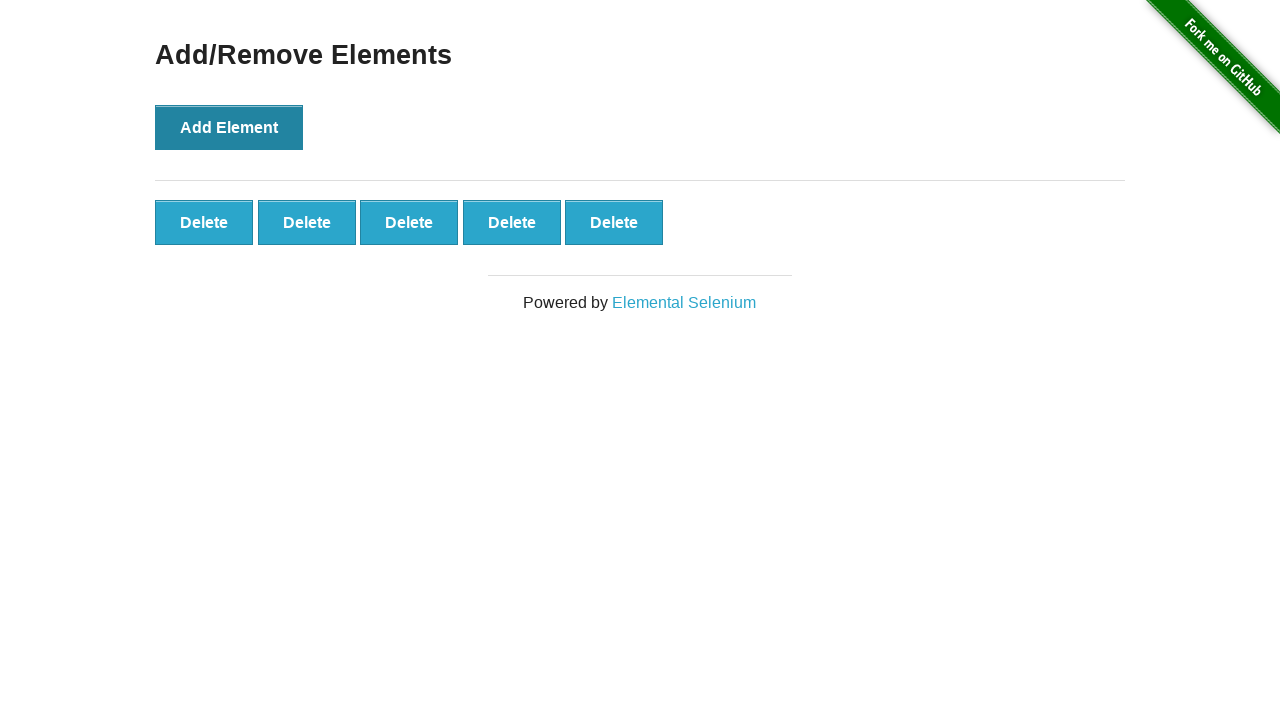

Located all delete buttons with class 'added-manually'
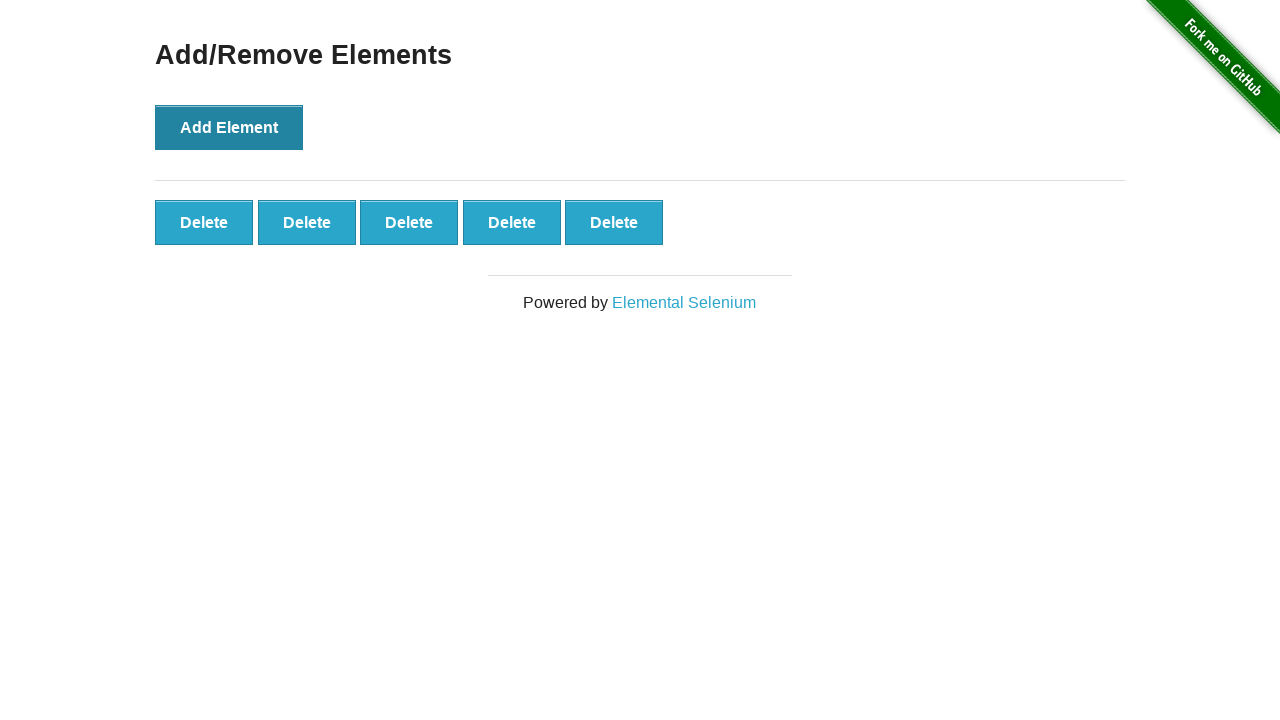

Verified that 5 delete buttons were created
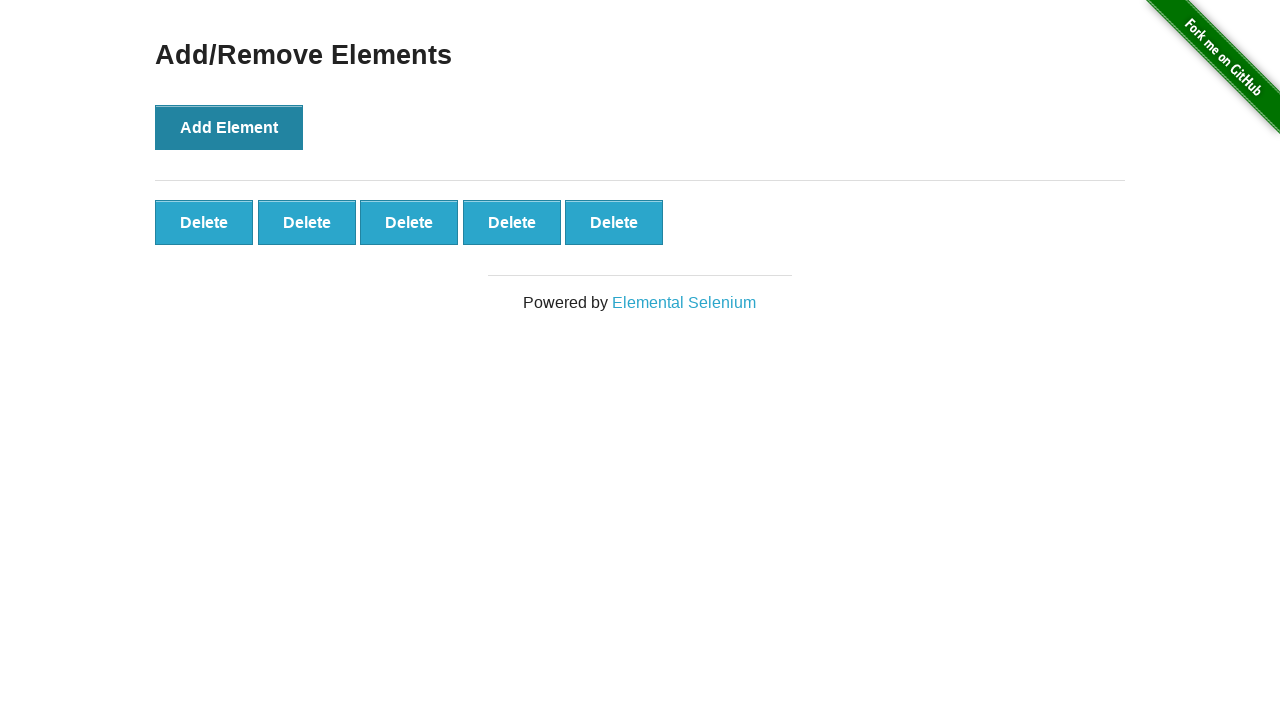

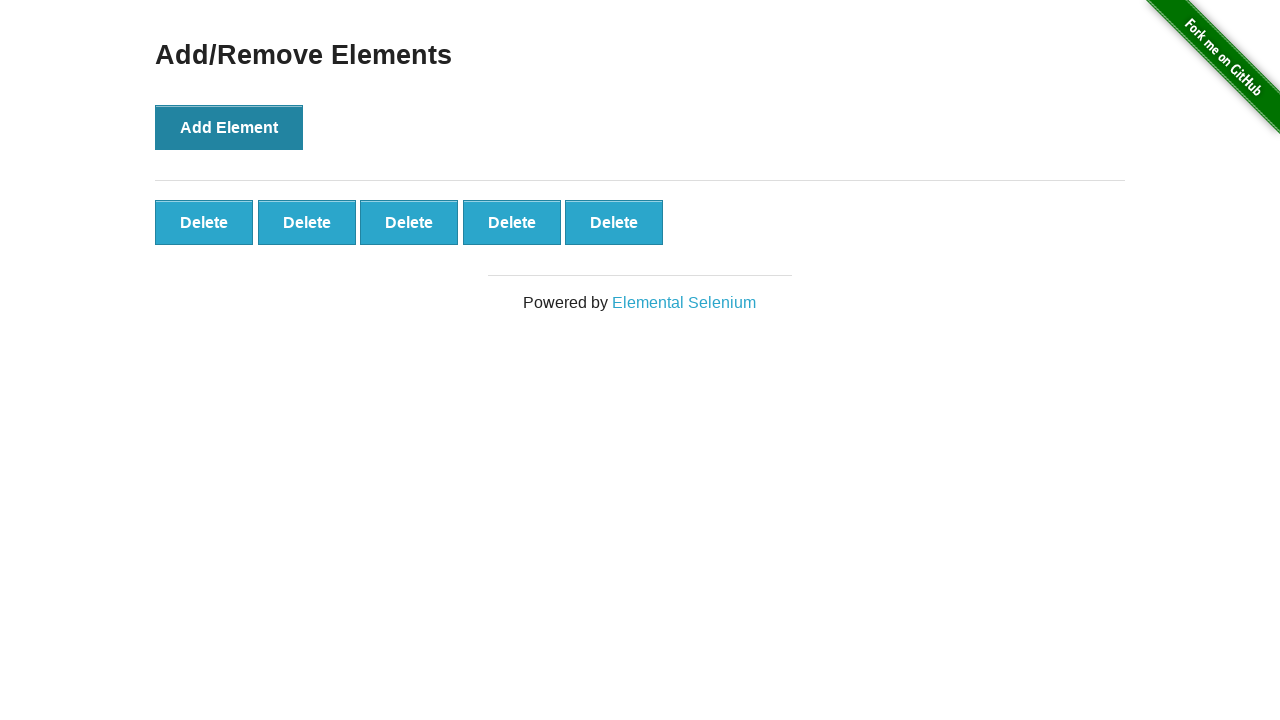